Demonstrates mouse hover functionality by navigating to an automation practice page and hovering over a specific element to trigger hover effects.

Starting URL: https://rahulshettyacademy.com/AutomationPractice/

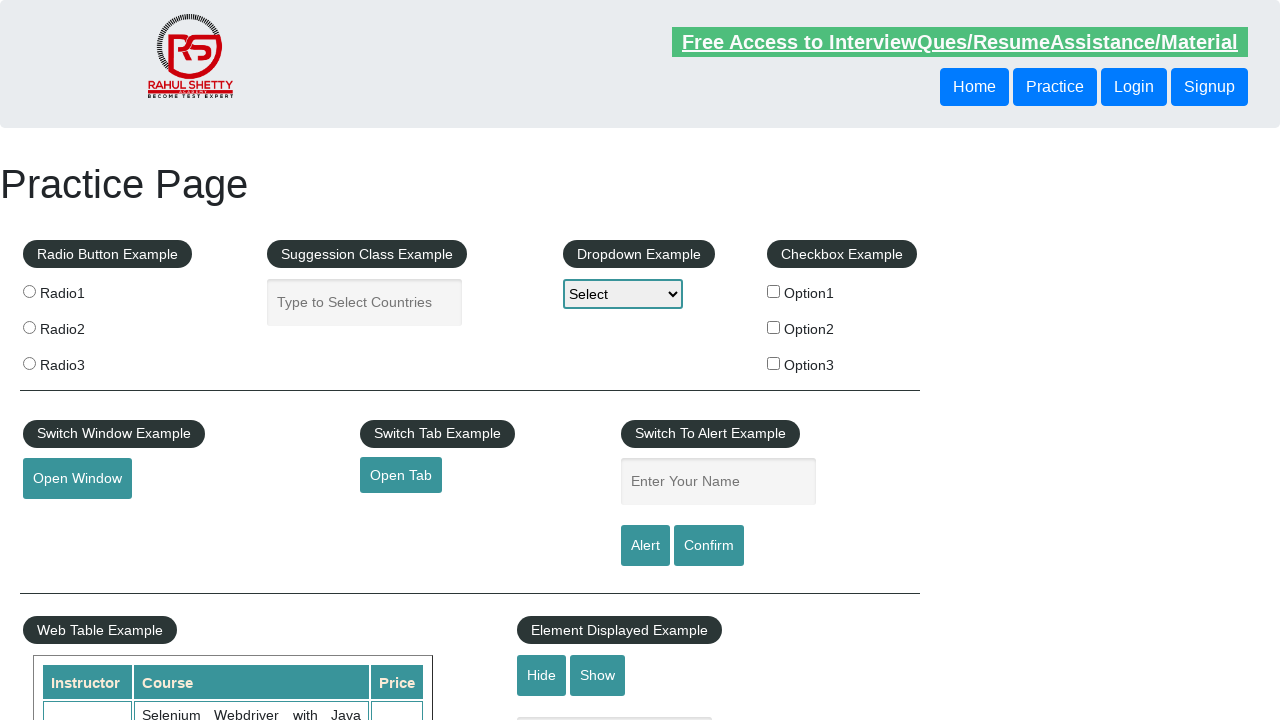

Navigated to Rahul Shetty Academy automation practice page
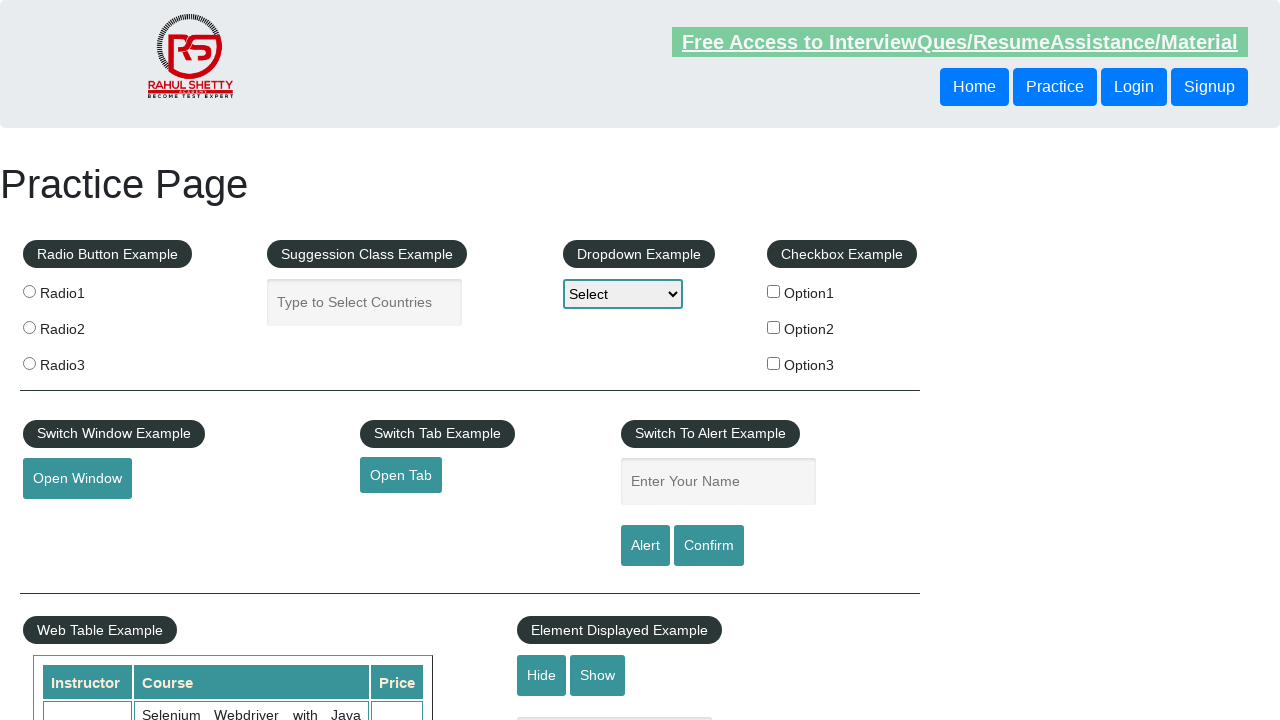

Hovered over the mouse hover element at (83, 361) on #mousehover
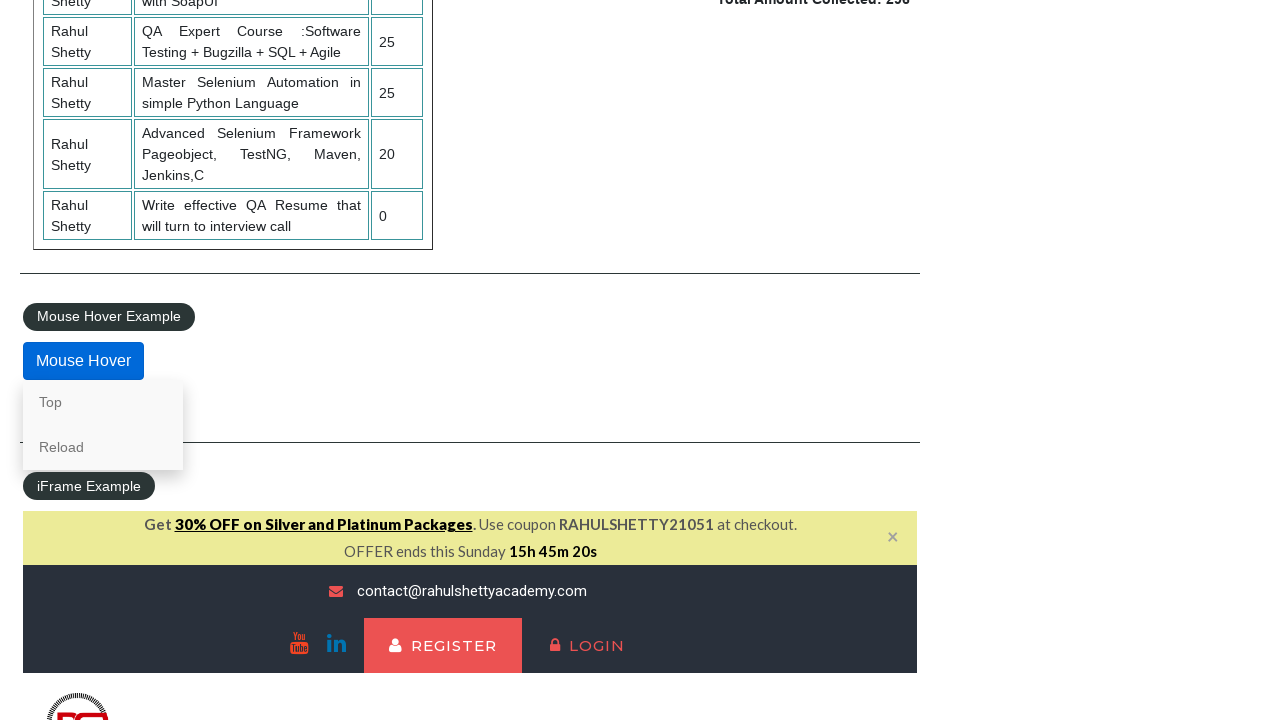

Hover effect applied and dropdown appeared
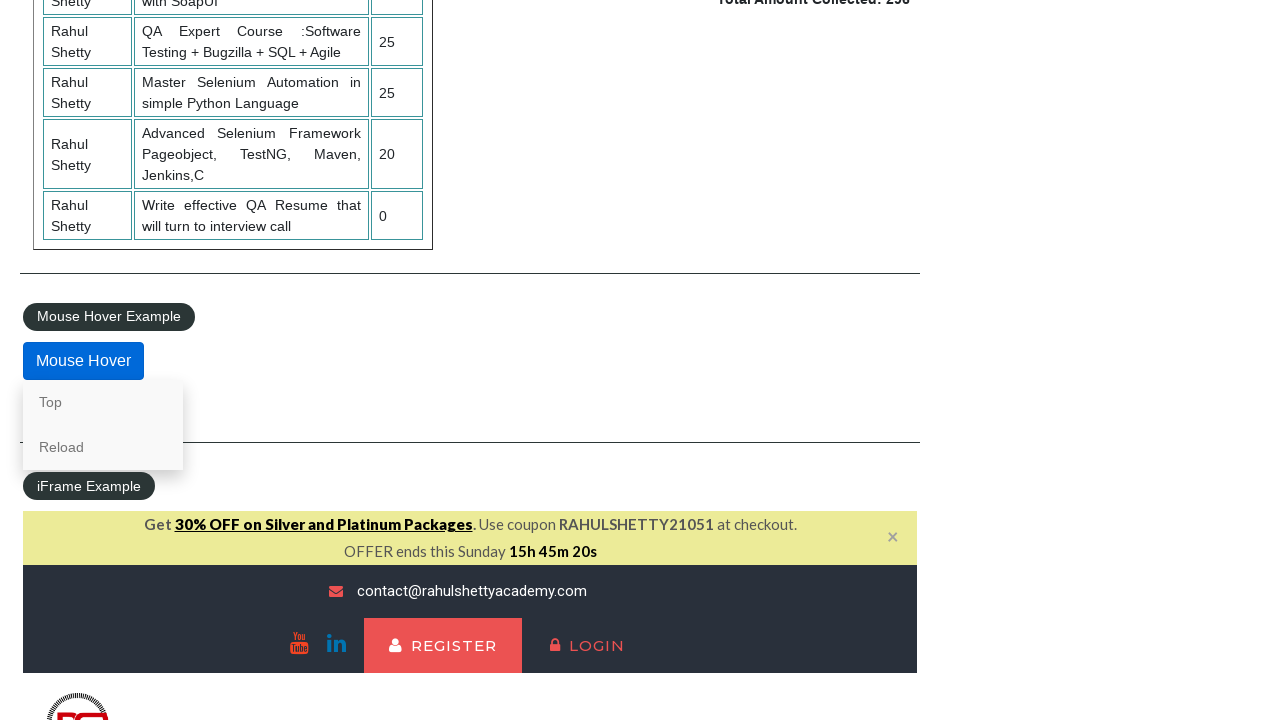

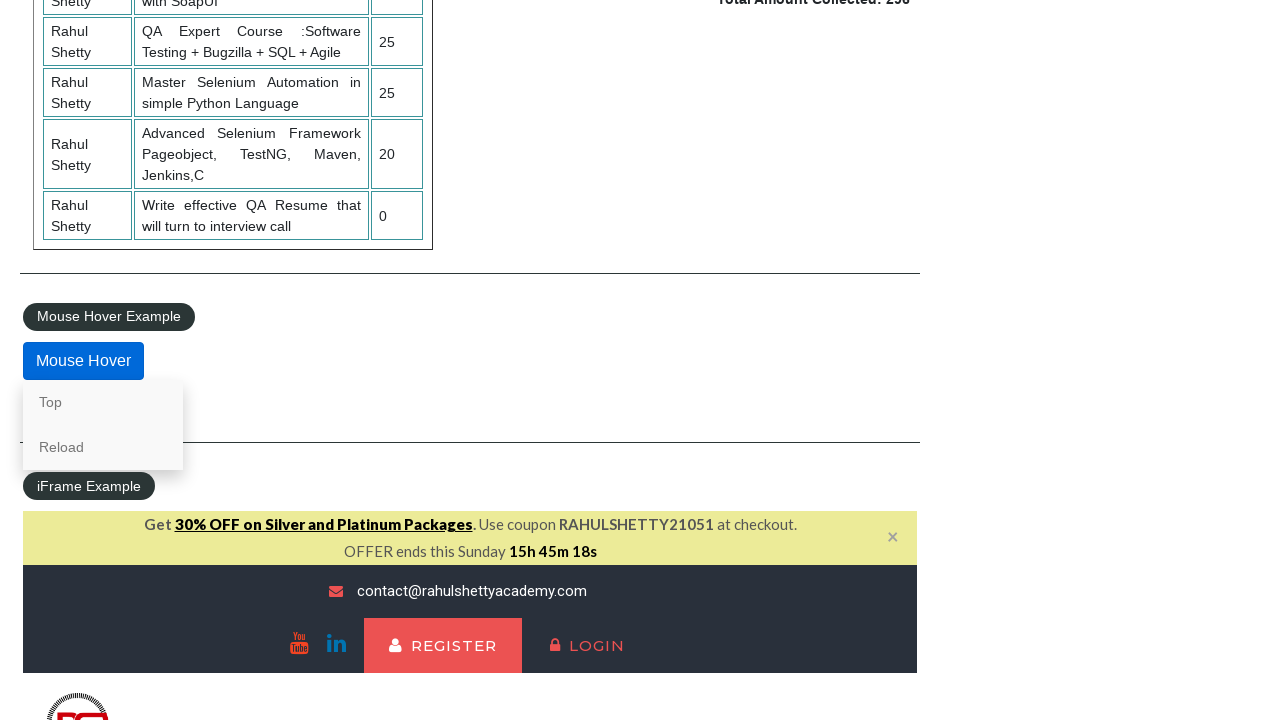